Tests opening a new browser window by switching to a new window, navigating to a different URL, and verifying that two windows are open.

Starting URL: https://the-internet.herokuapp.com/windows

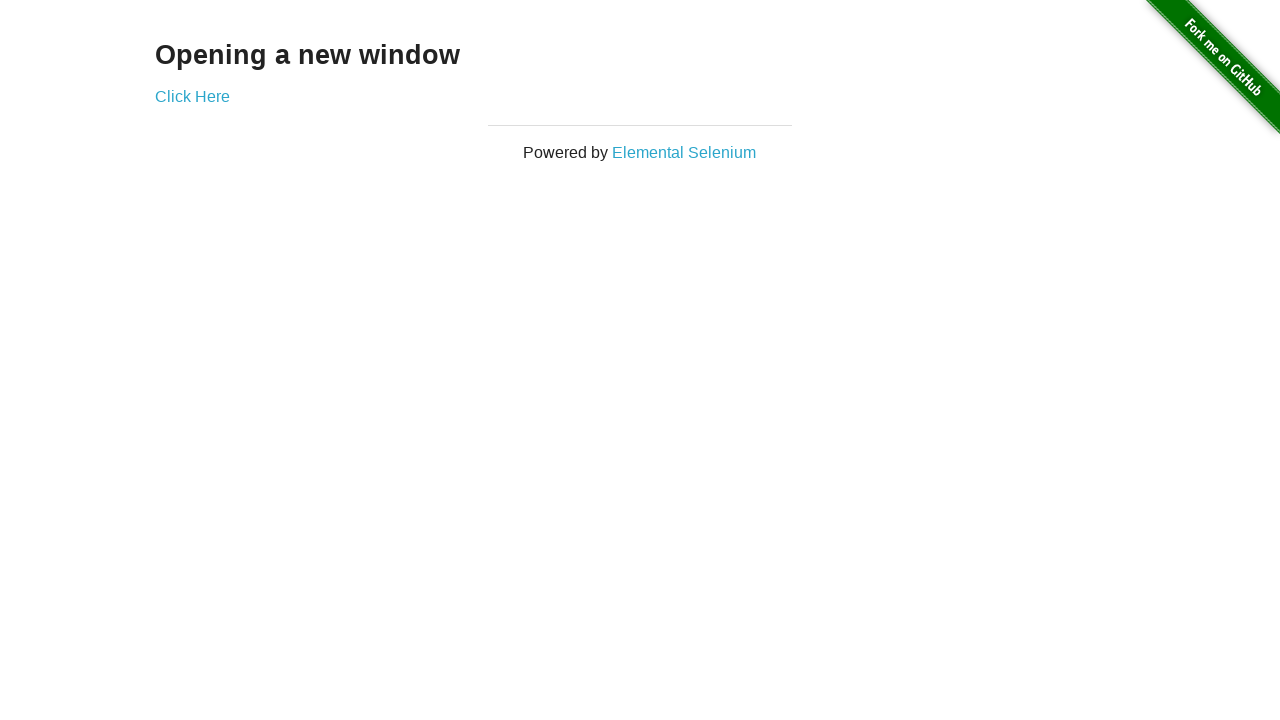

Opened a new browser window
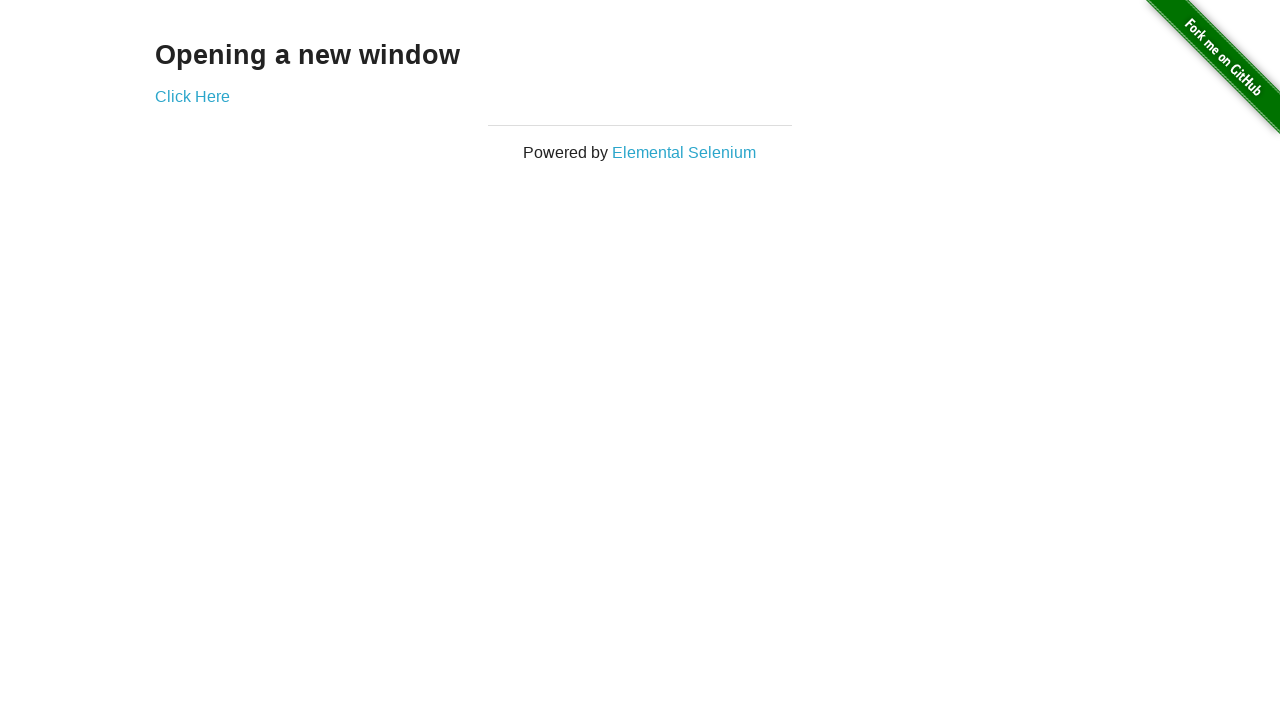

Navigated new window to typos page
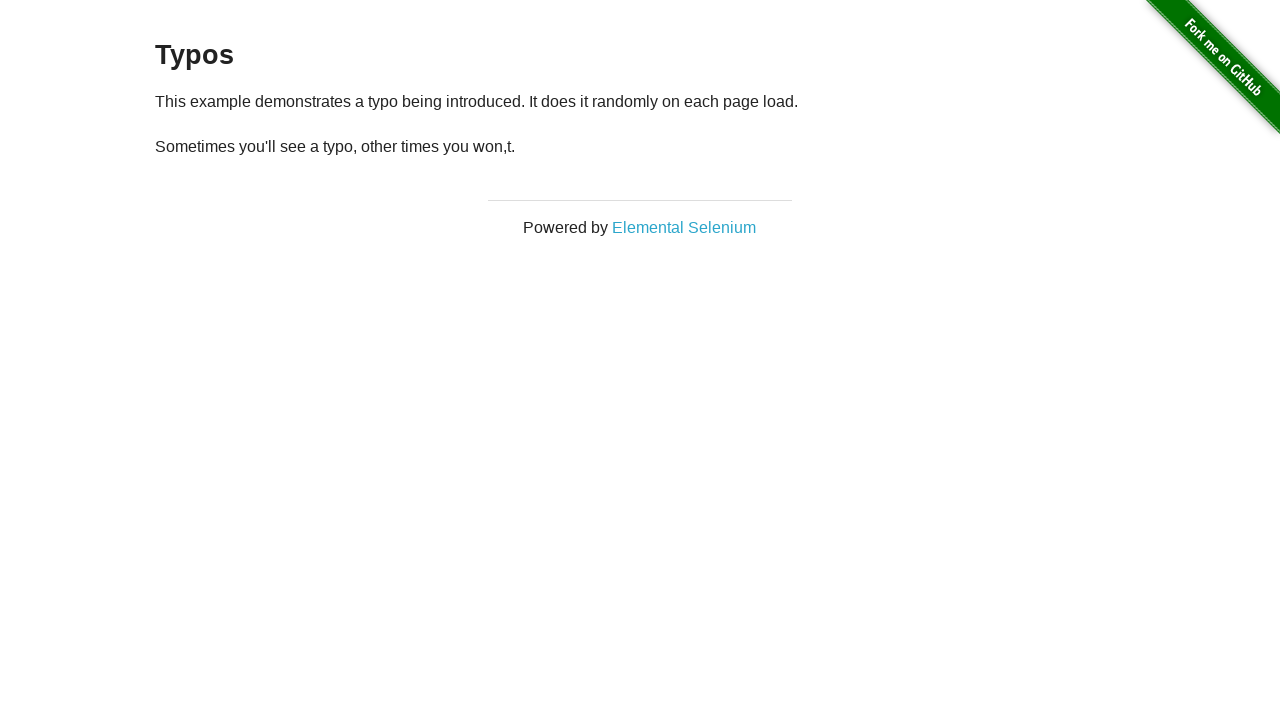

Verified that 2 windows are now open
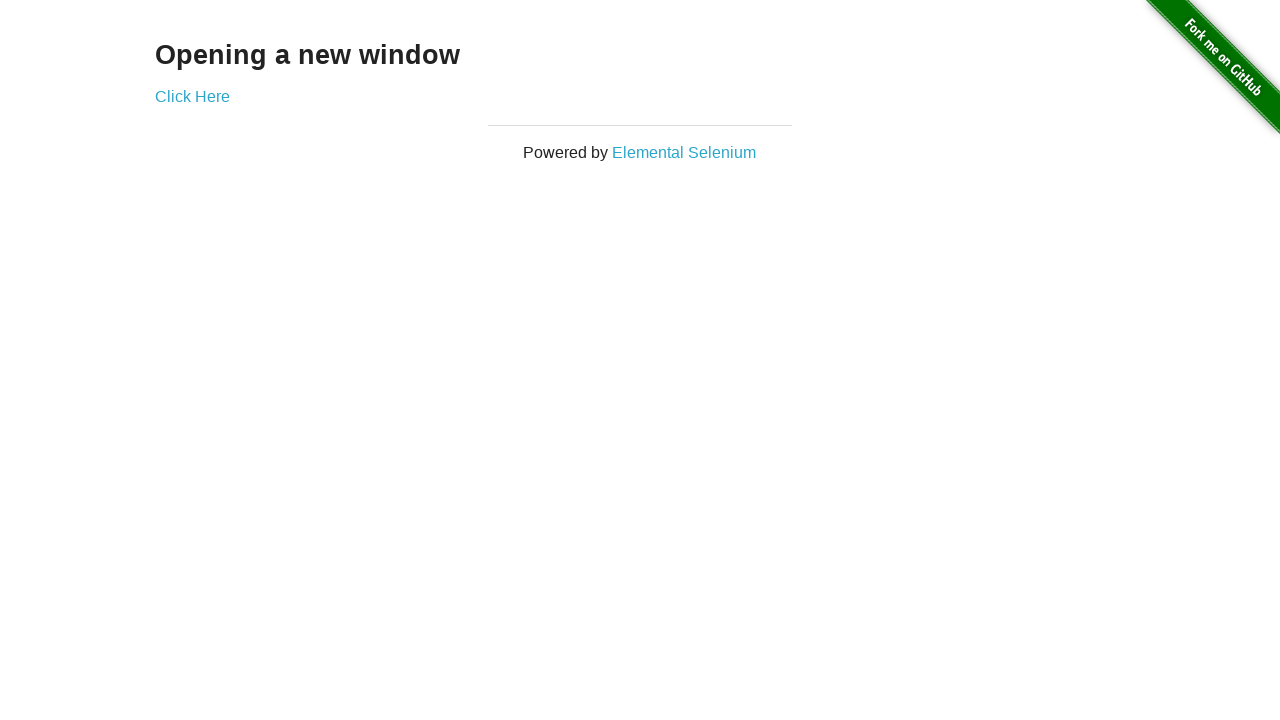

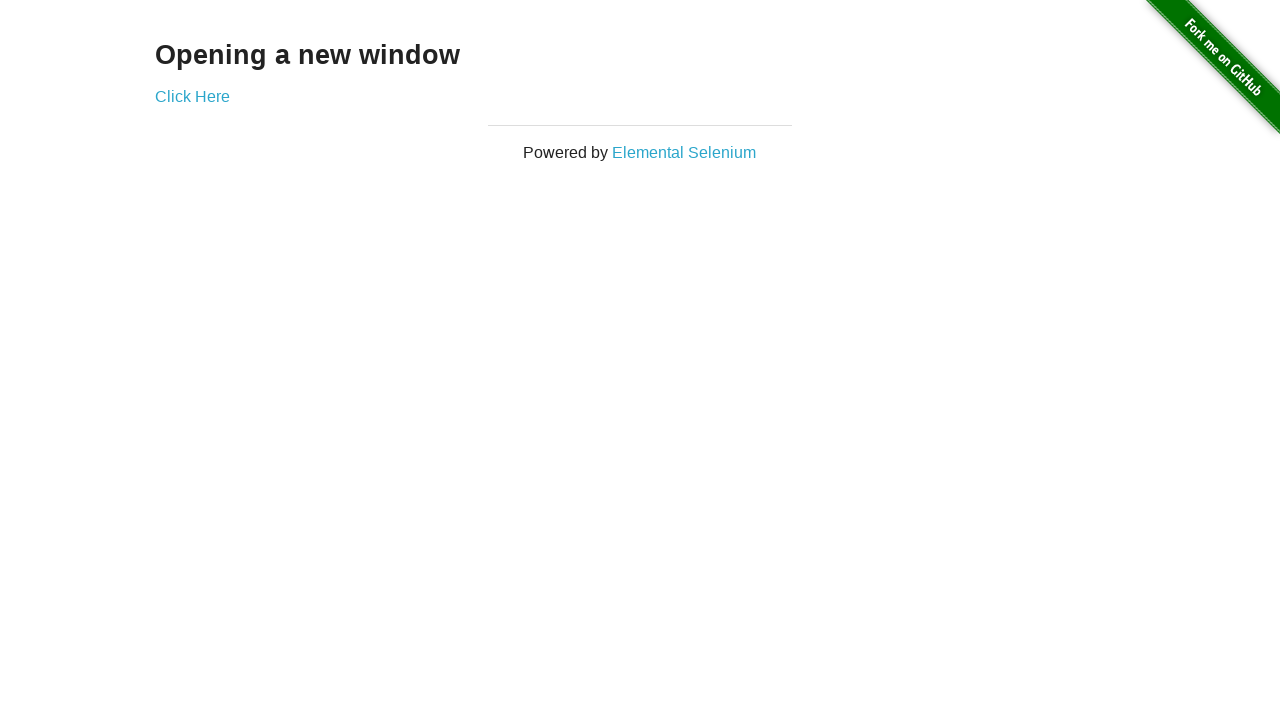